Tests JavaScript alert handling by interacting with different types of alerts: accepting a normal alert, dismissing a confirm alert, and entering text in a prompt alert

Starting URL: https://the-internet.herokuapp.com/javascript_alerts

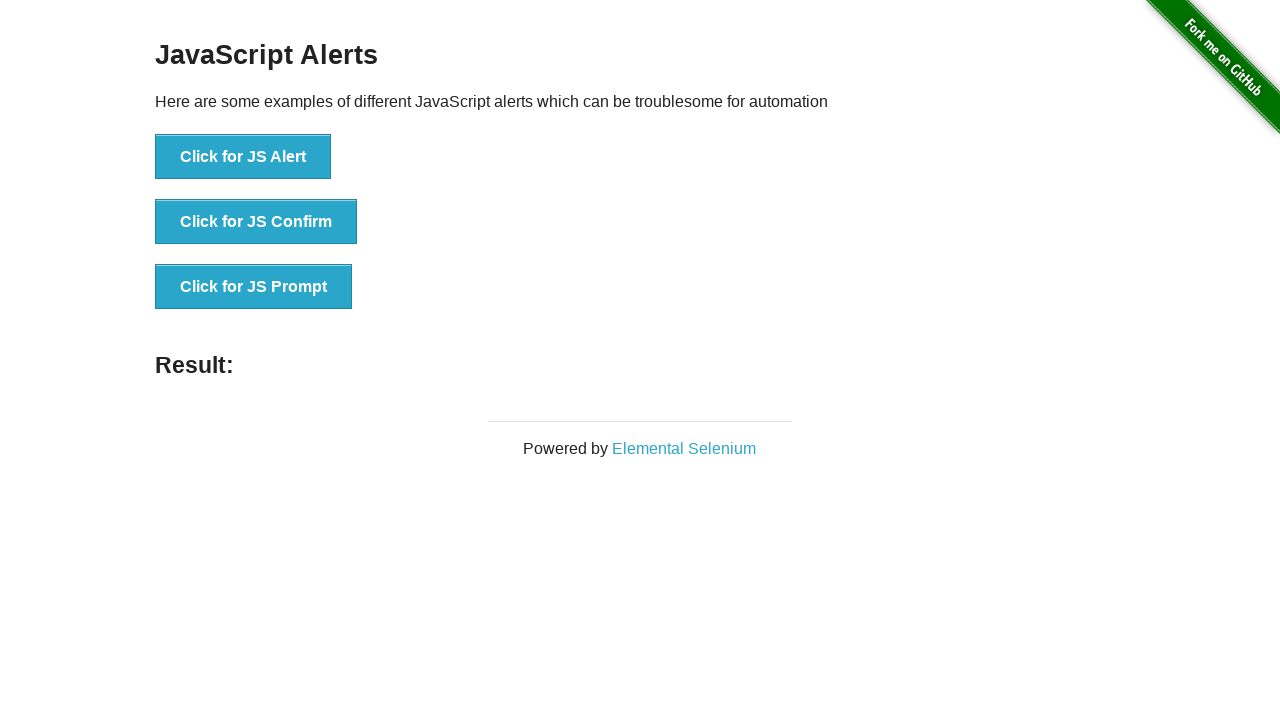

Clicked button to trigger normal alert at (243, 157) on xpath=//*[@id="content"]/div/ul/li[1]/button
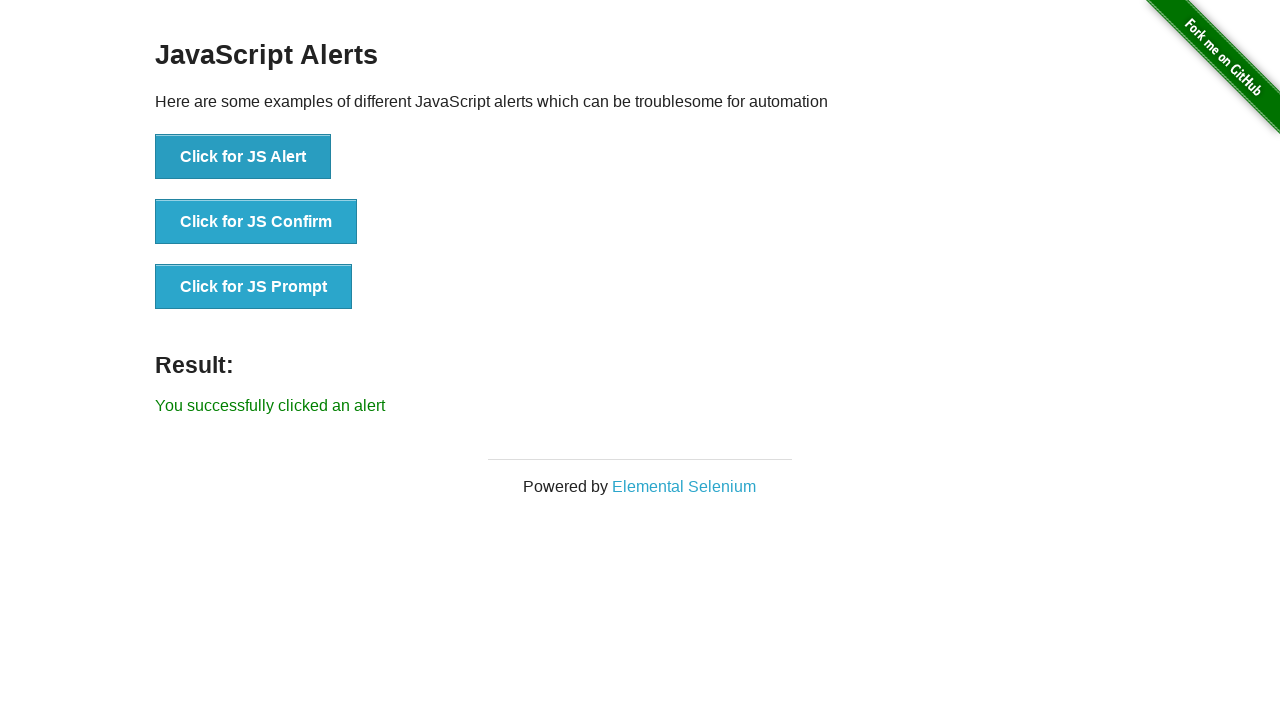

Accepted normal alert dialog
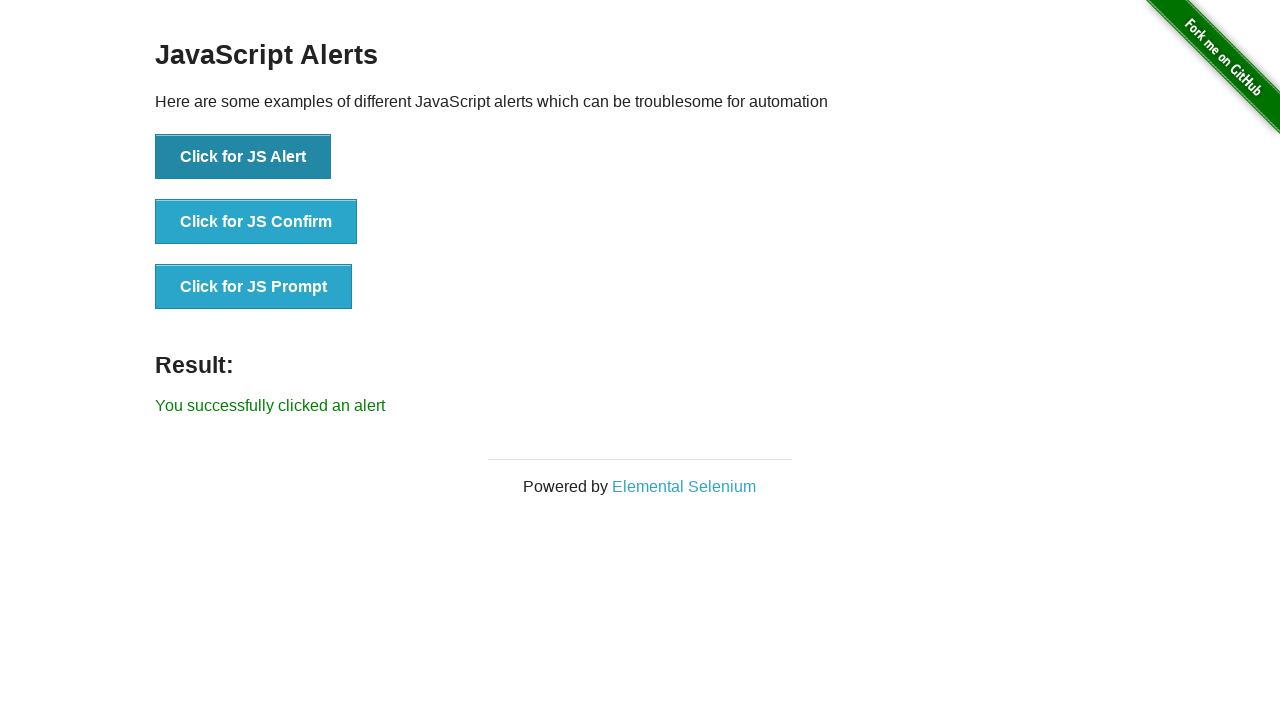

Clicked button to trigger confirm alert at (256, 222) on xpath=//*[@id="content"]/div/ul/li[2]/button
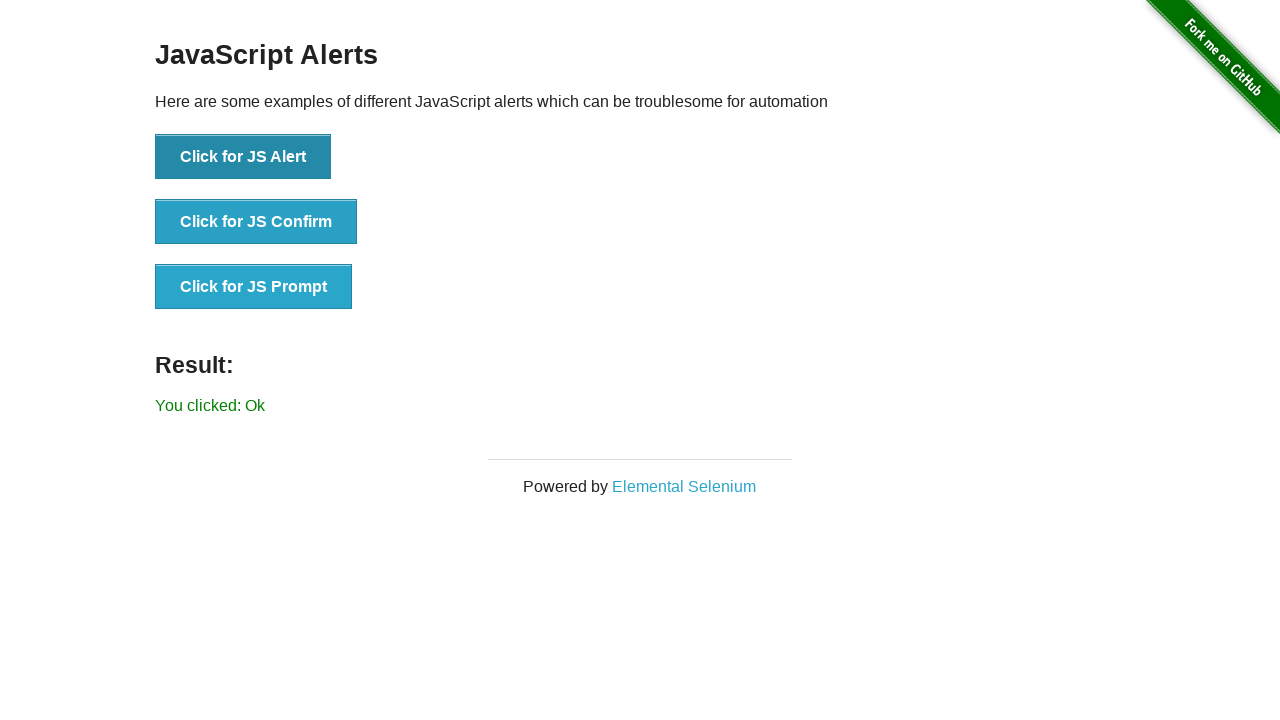

Dismissed confirm alert dialog
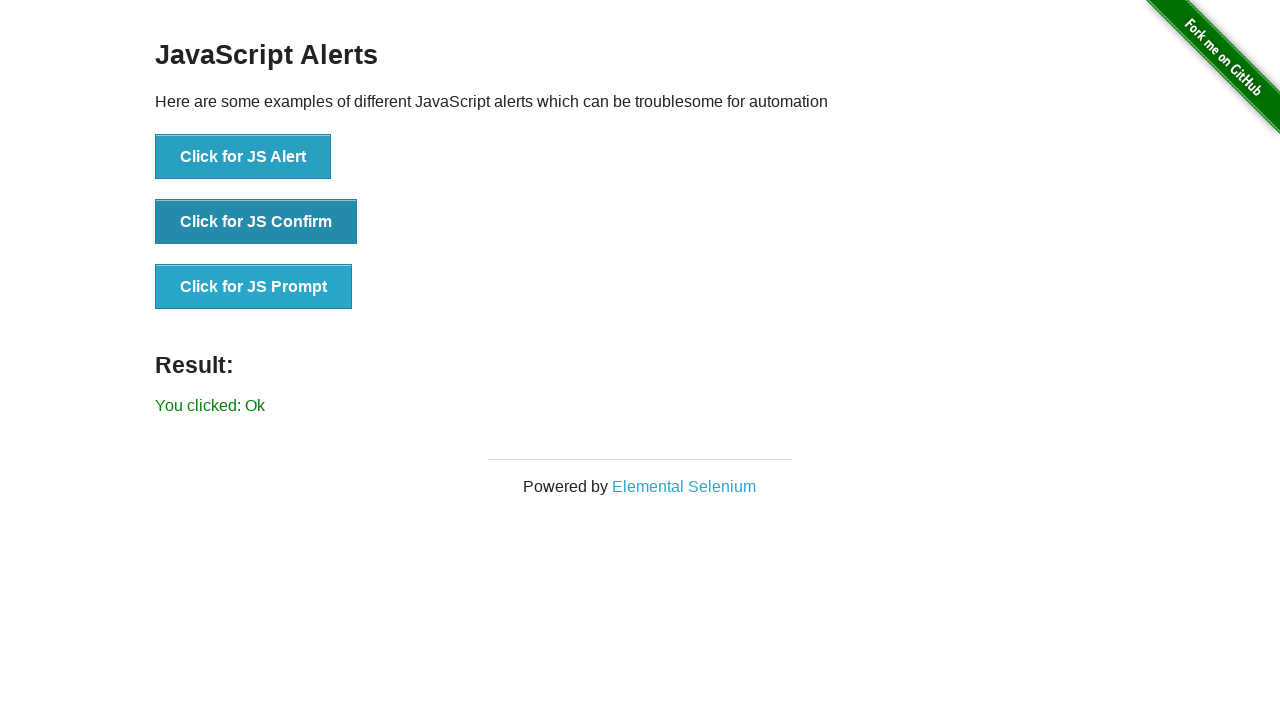

Clicked button to trigger prompt alert at (254, 287) on xpath=//*[@id="content"]/div/ul/li[3]/button
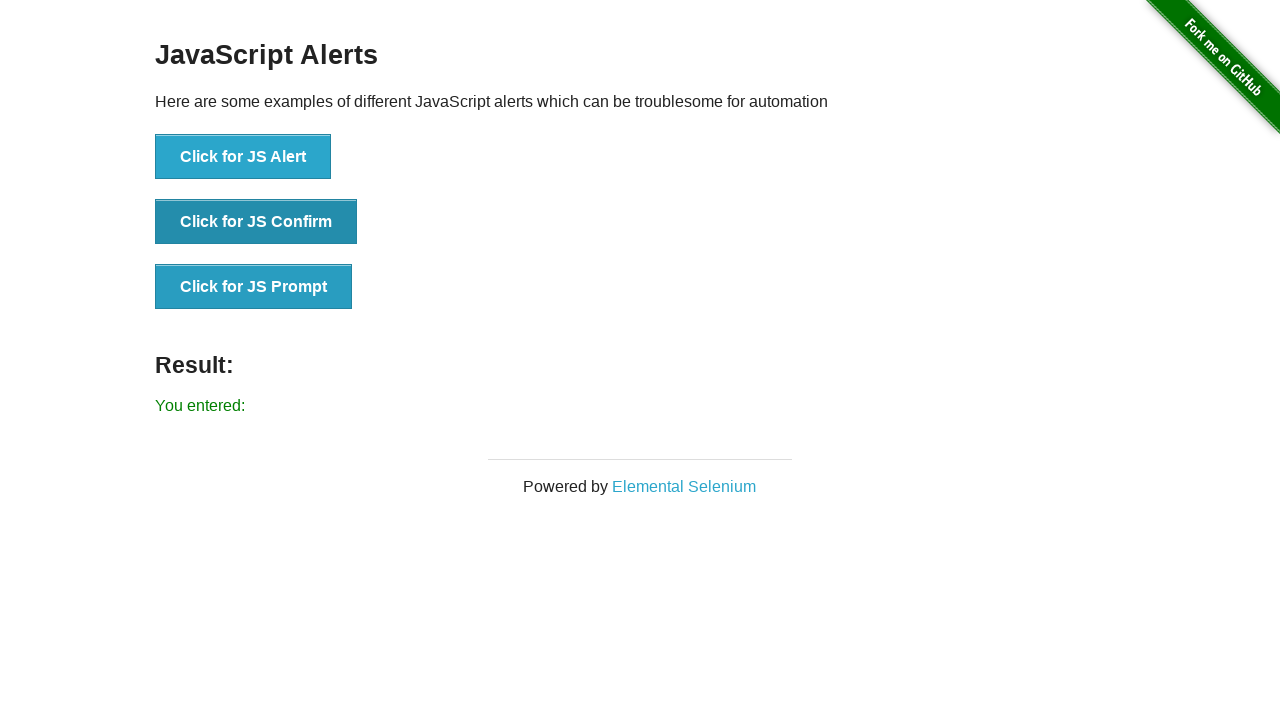

Accepted prompt alert dialog with text 'Test Automation'
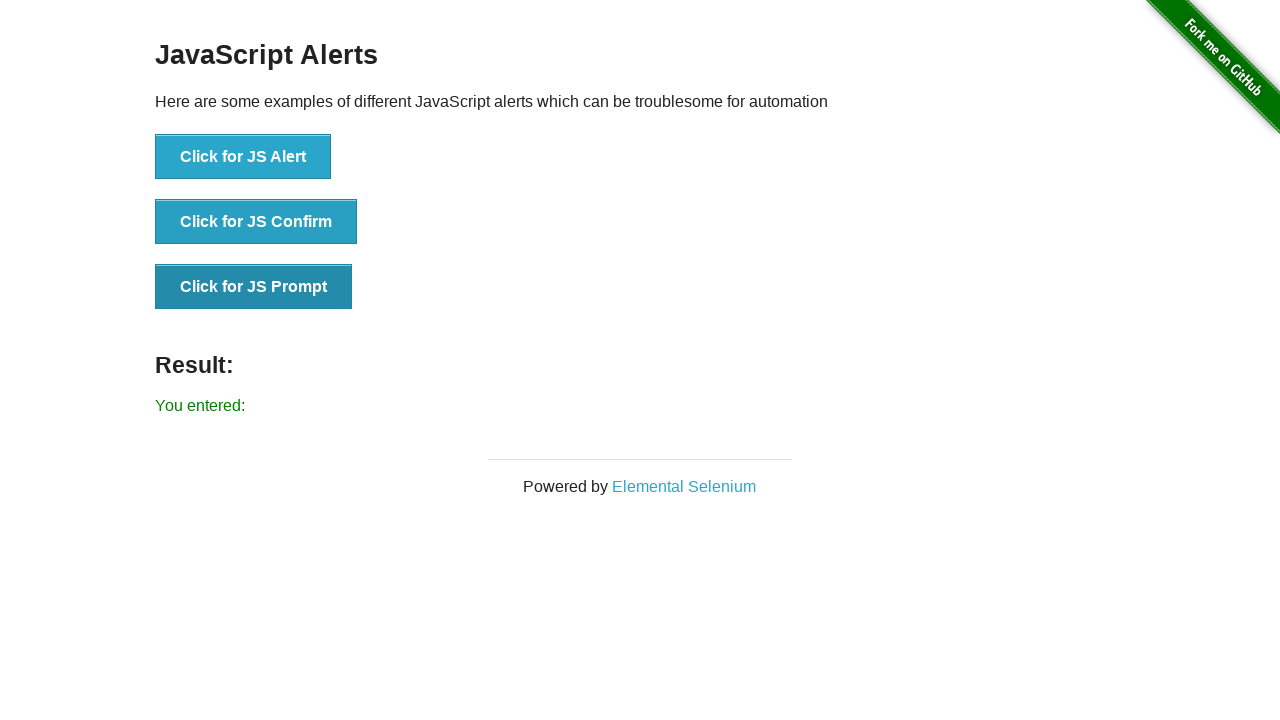

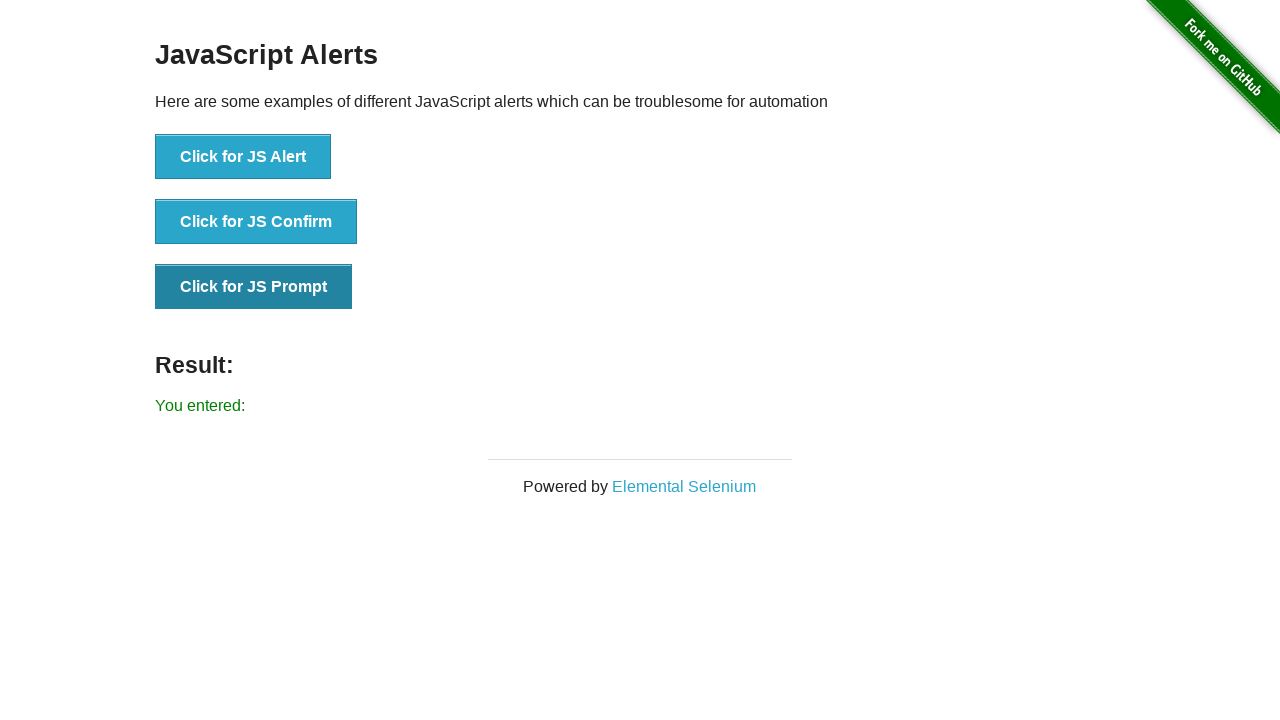